Navigates to the Calley Pro Features page and waits for it to load

Starting URL: https://www.getcalley.com/calley-pro-features/

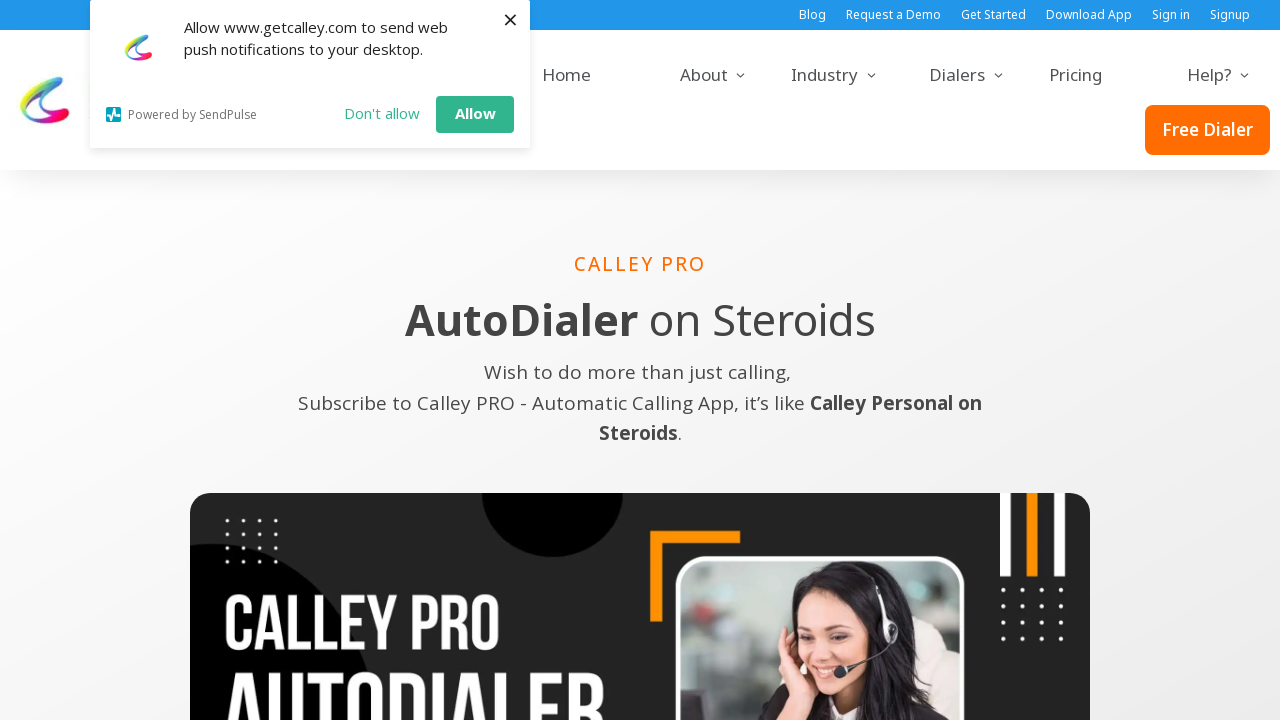

Set viewport size to 1366x768
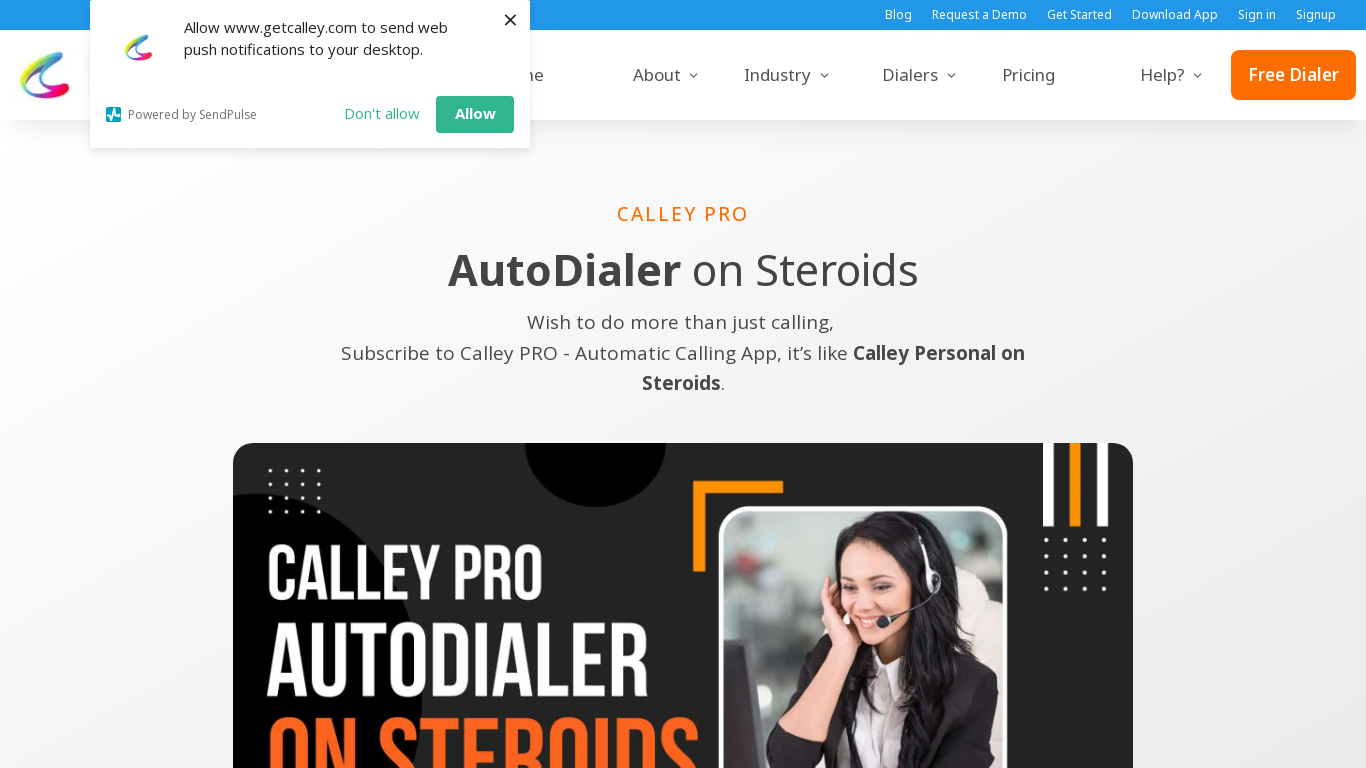

Calley Pro Features page fully loaded
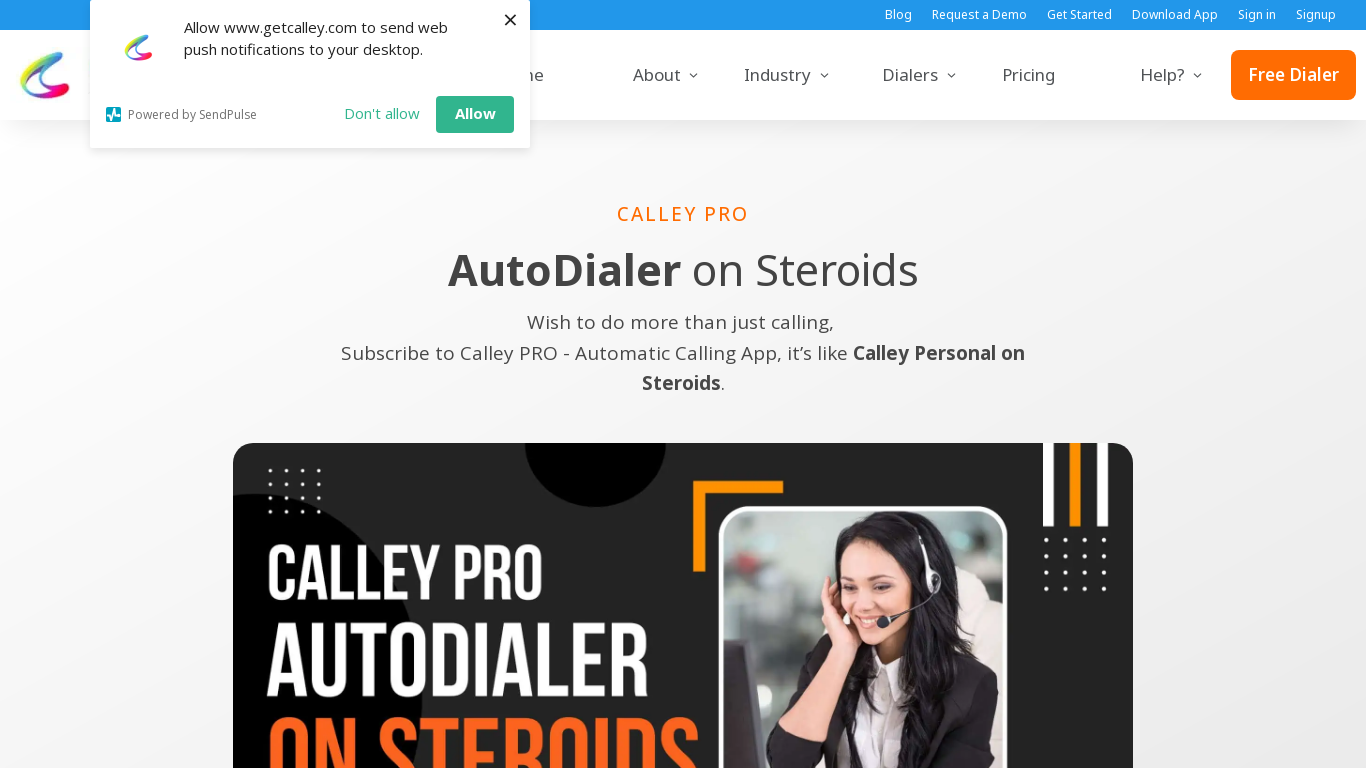

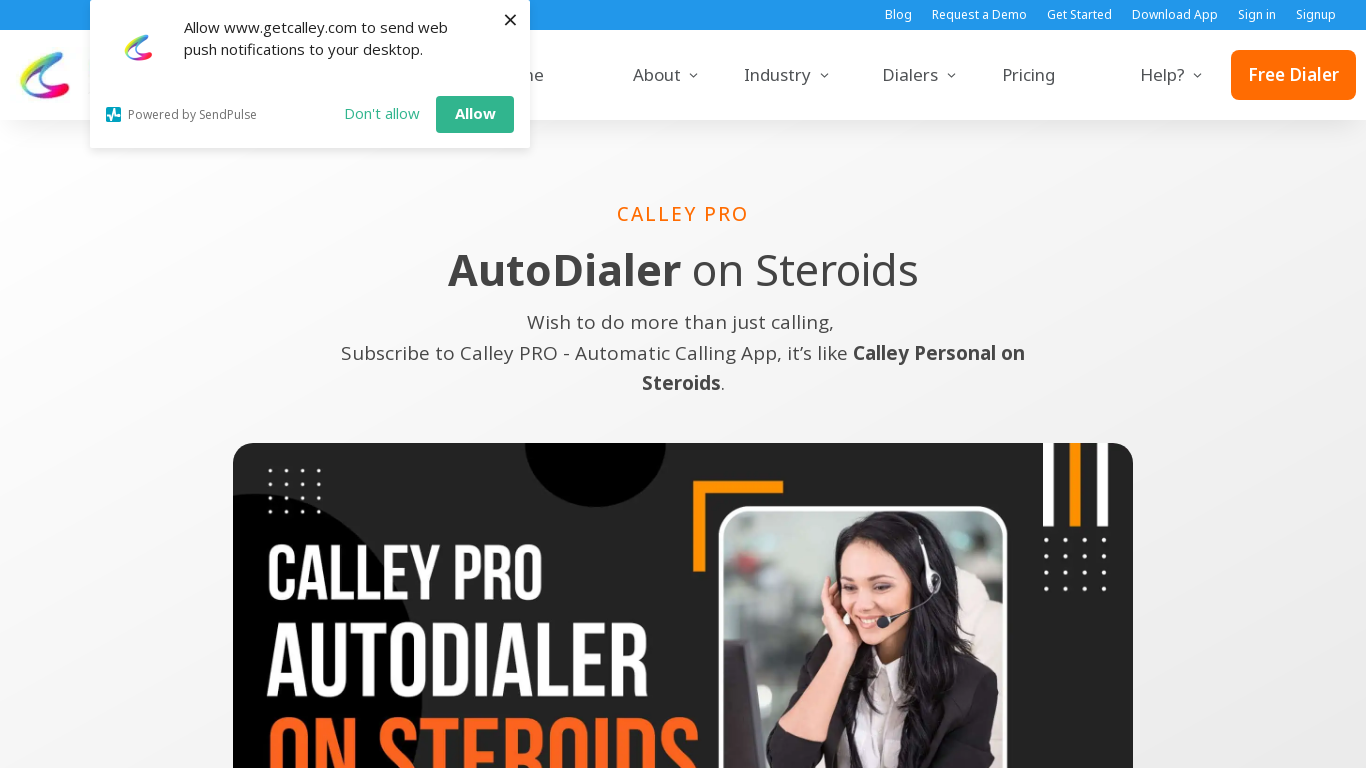